Tests drag and drop by offset functionality by dragging an element to a specific position

Starting URL: https://demoqa.com/dragabble

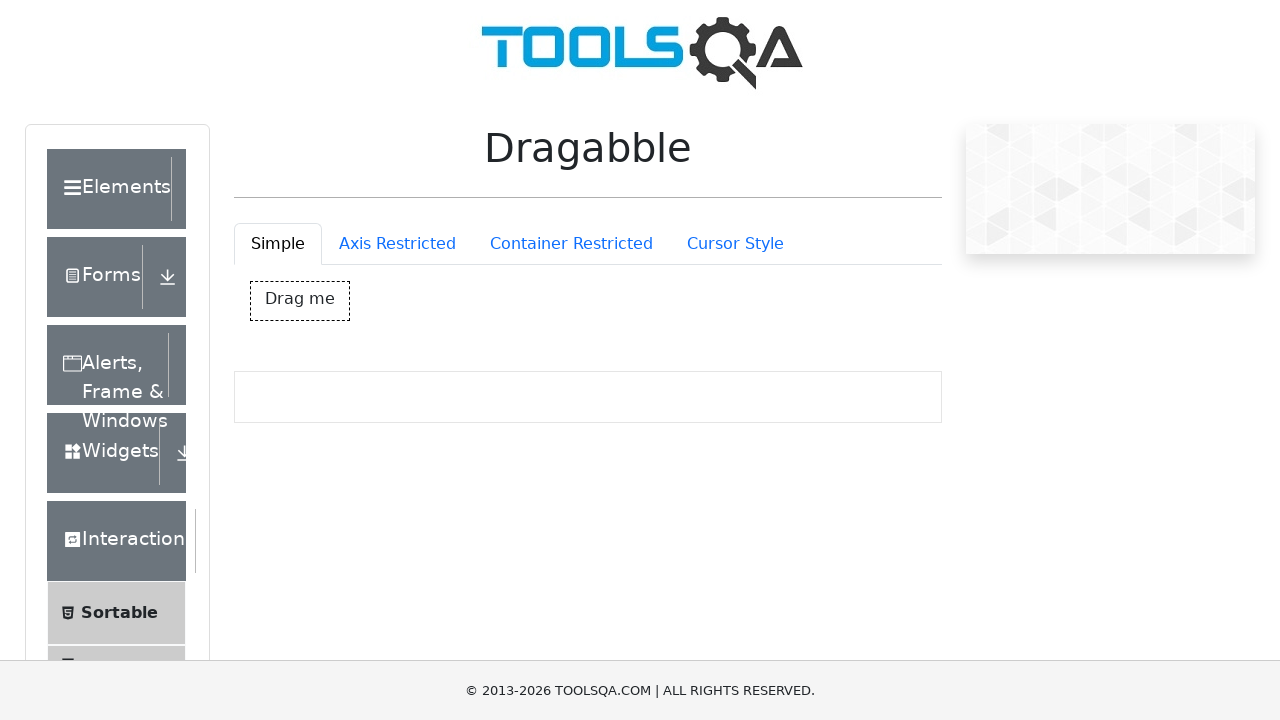

Waited for draggable element #dragBox to be visible
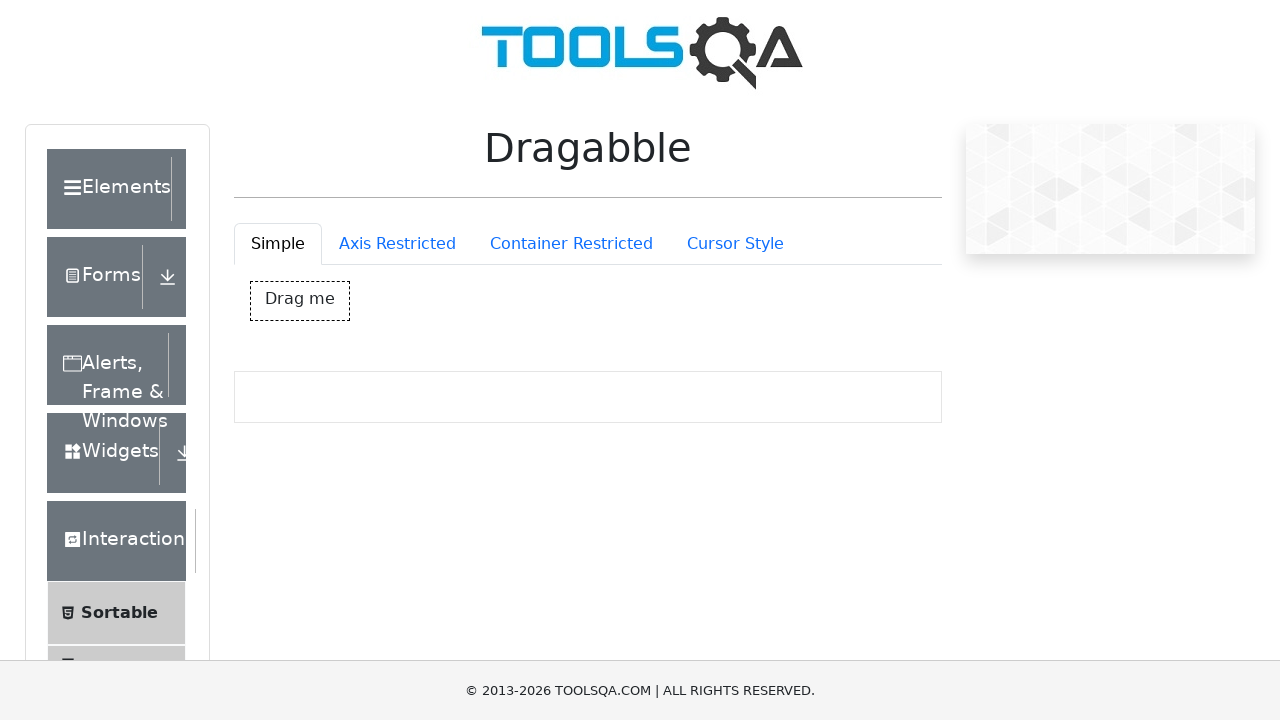

Retrieved bounding box of draggable element
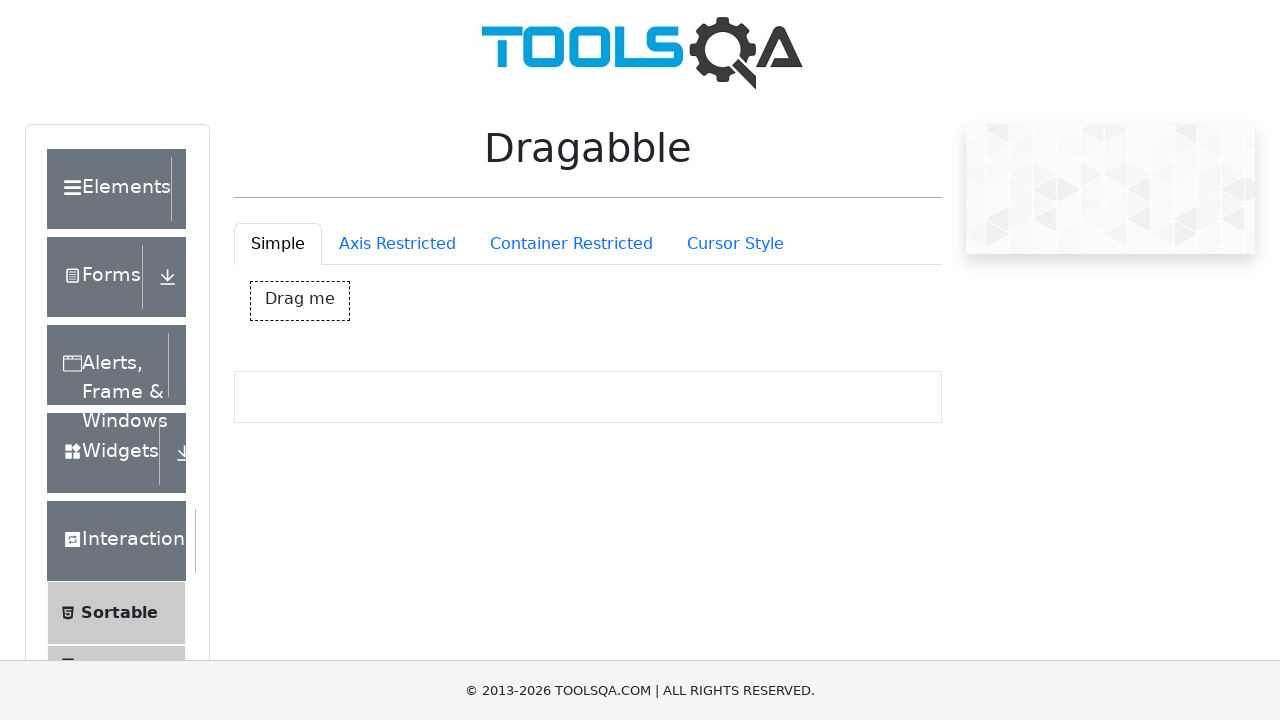

Moved mouse to center of draggable element at (300, 301)
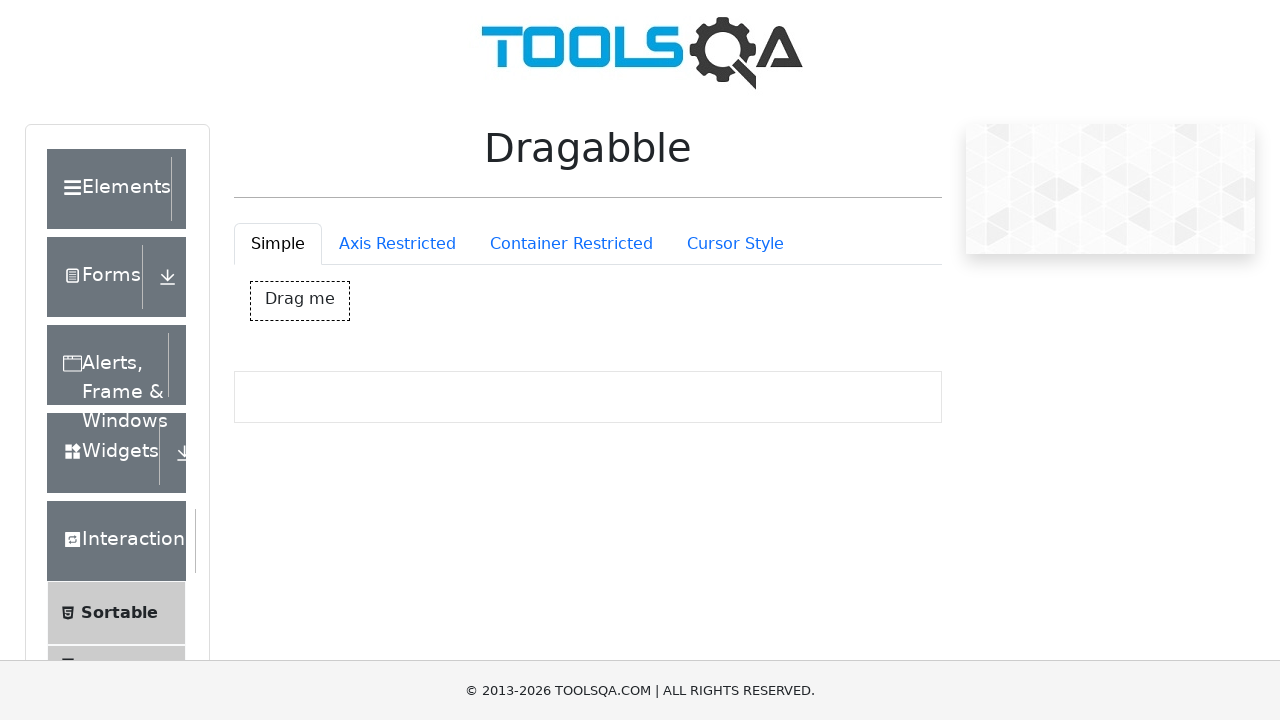

Pressed mouse button down on draggable element at (300, 301)
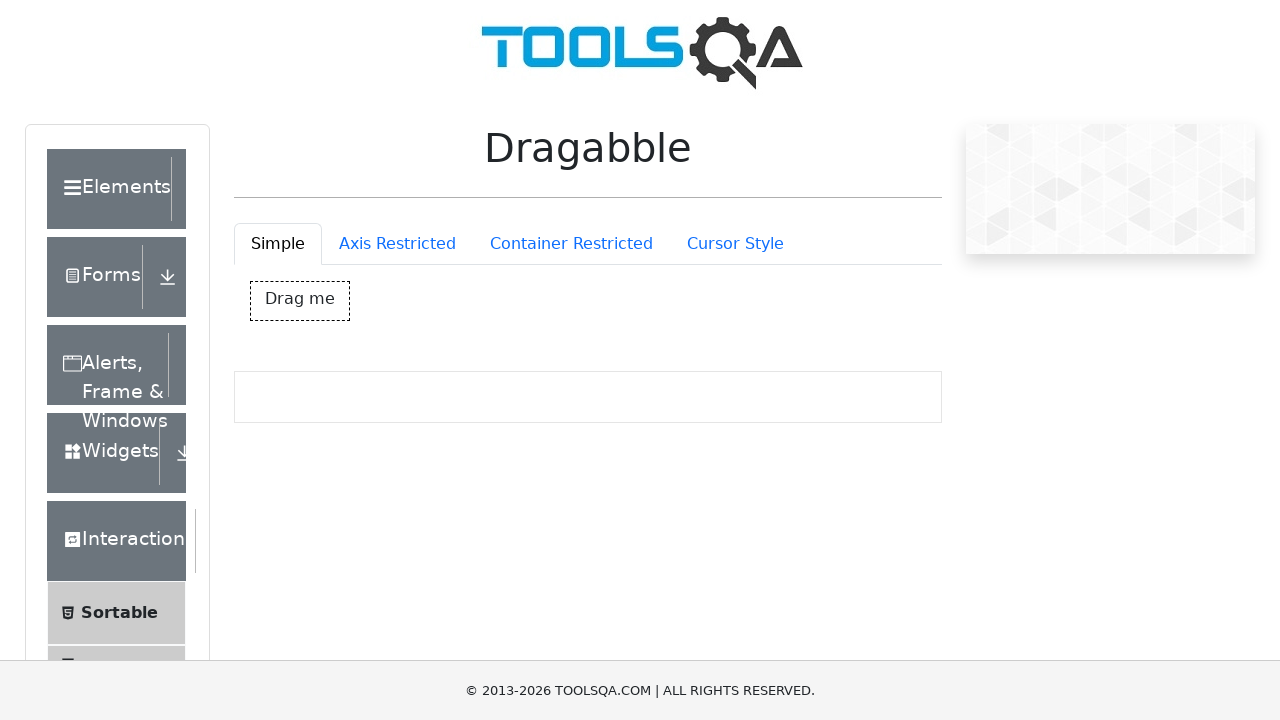

Dragged element by offset (100, 100) pixels at (400, 401)
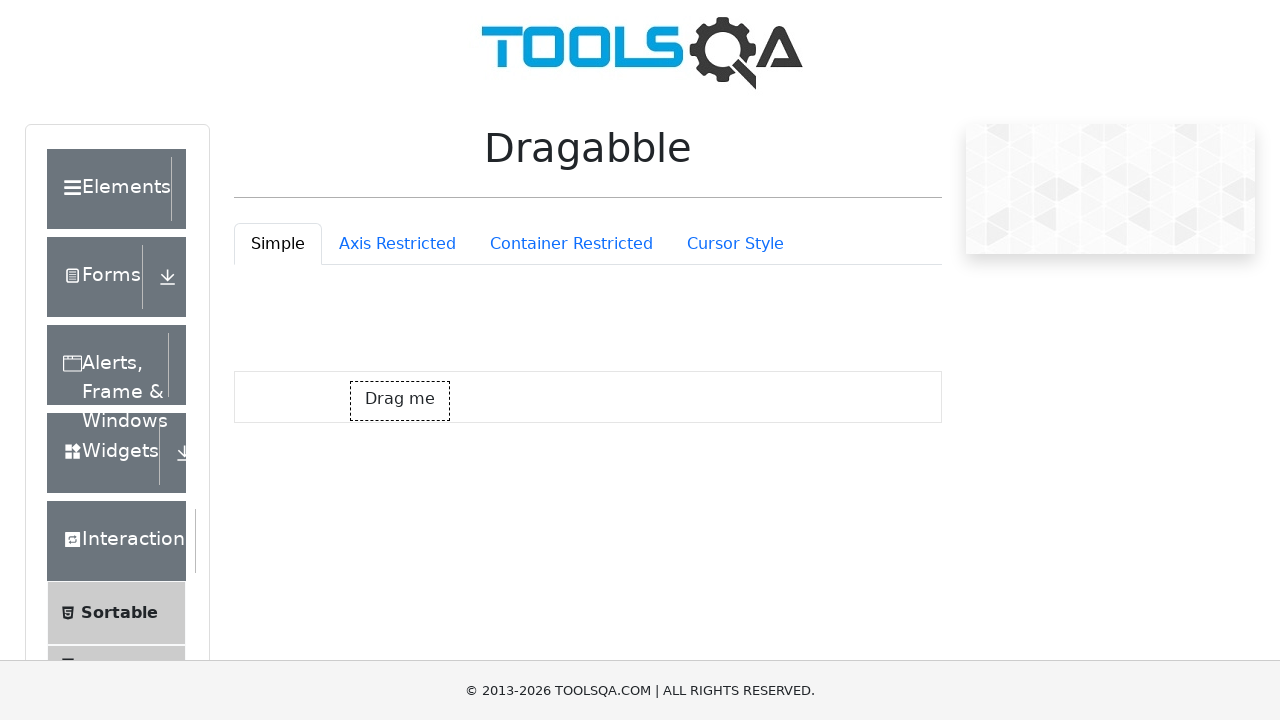

Released mouse button, completing drag and drop action at (400, 401)
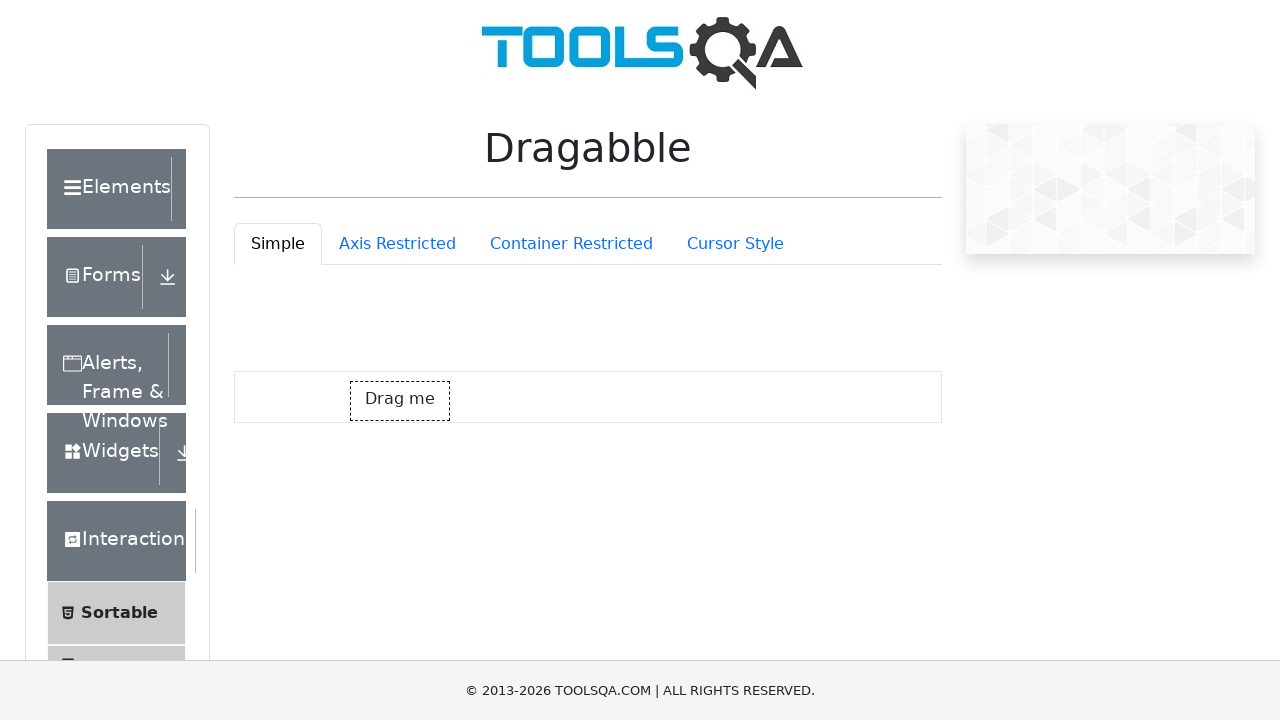

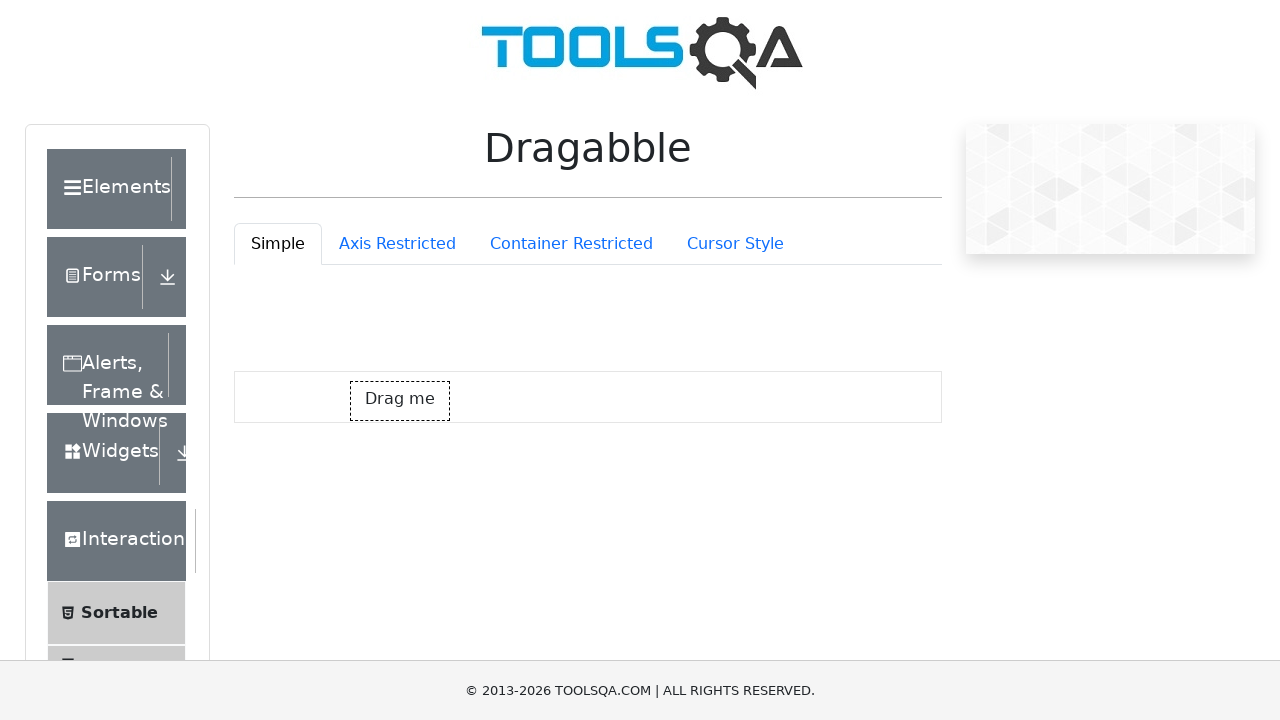